Tests that the accordion handles multiple rapid clicks correctly by clicking 20 times on different items

Starting URL: http://www.kevinlamping.com/webdriverio-course-content/

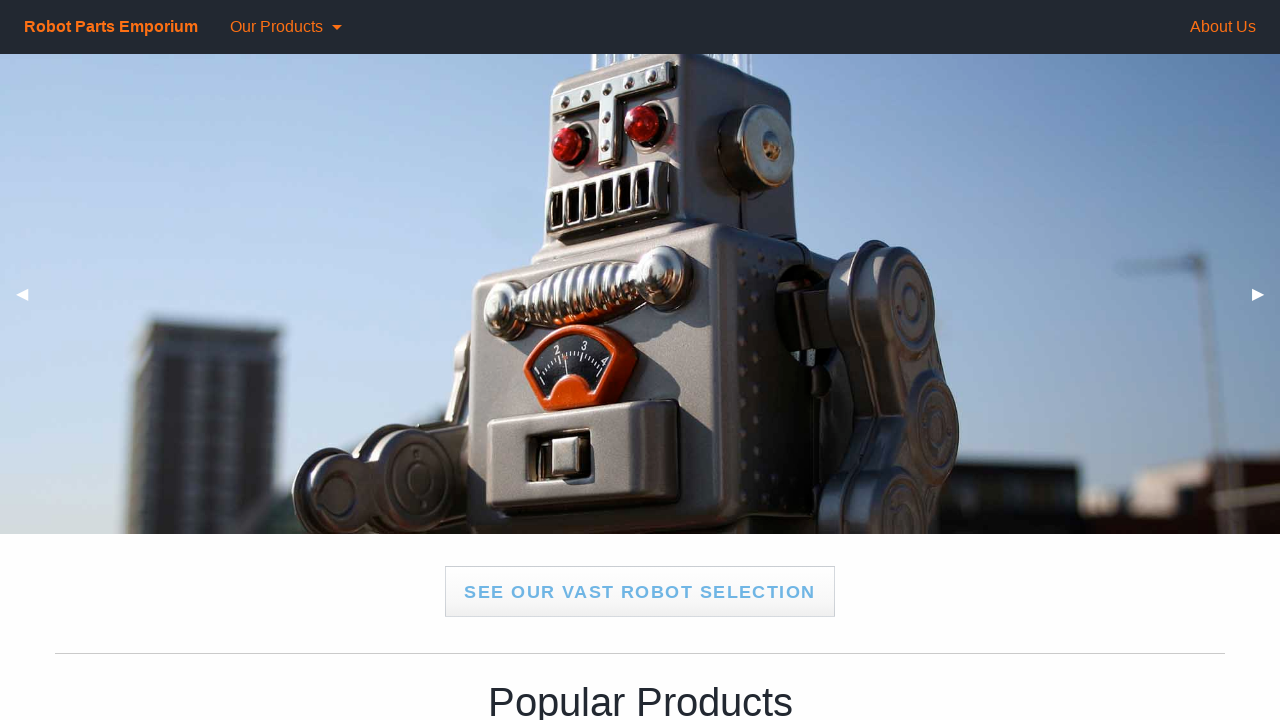

Clicked accordion item 1 (rapid click 1 of 20) at (640, 360) on .accordion .accordion-item:nth-child(1) a
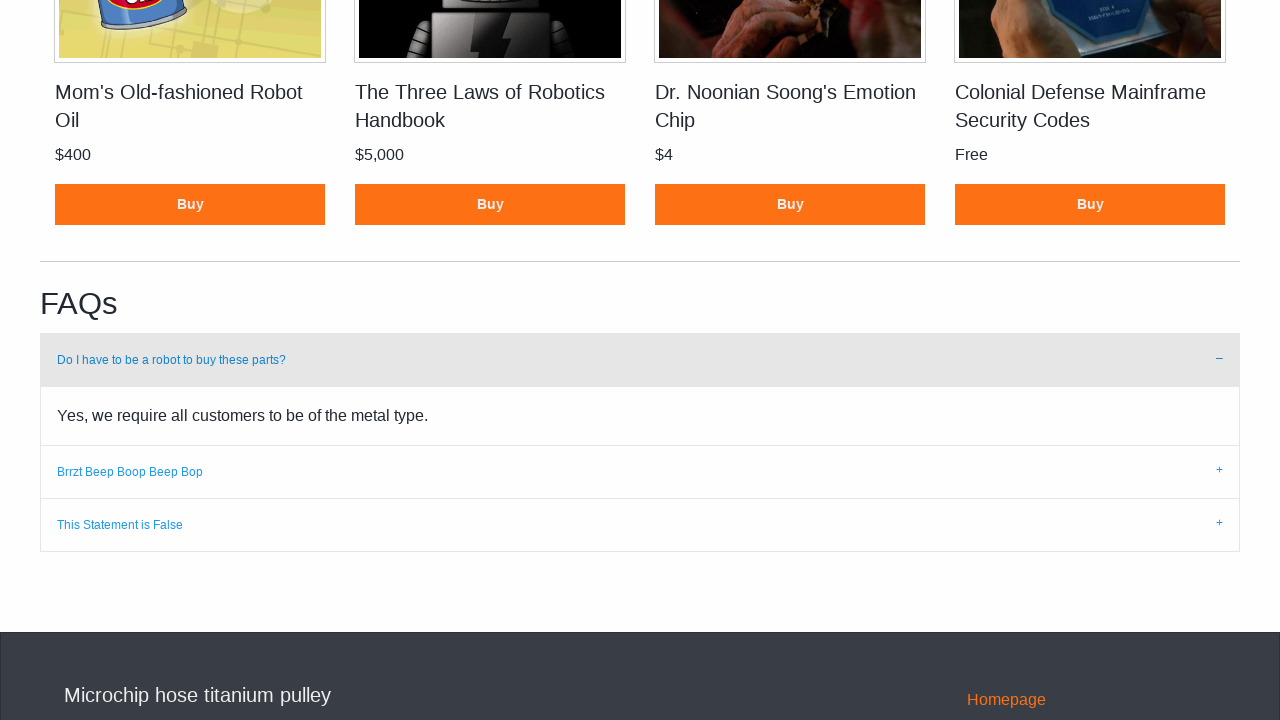

Clicked accordion item 2 (rapid click 2 of 20) at (640, 472) on .accordion .accordion-item:nth-child(2) a
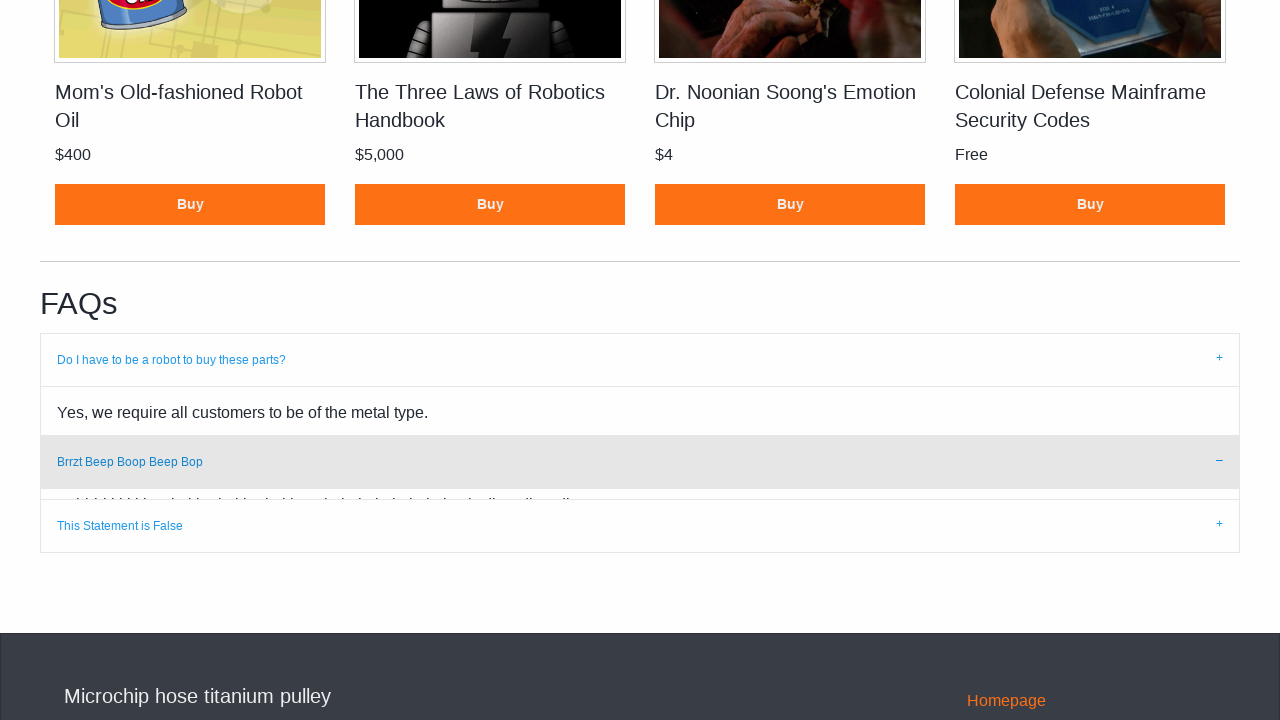

Clicked accordion item 3 (rapid click 3 of 20) at (640, 694) on .accordion .accordion-item:nth-child(3) a
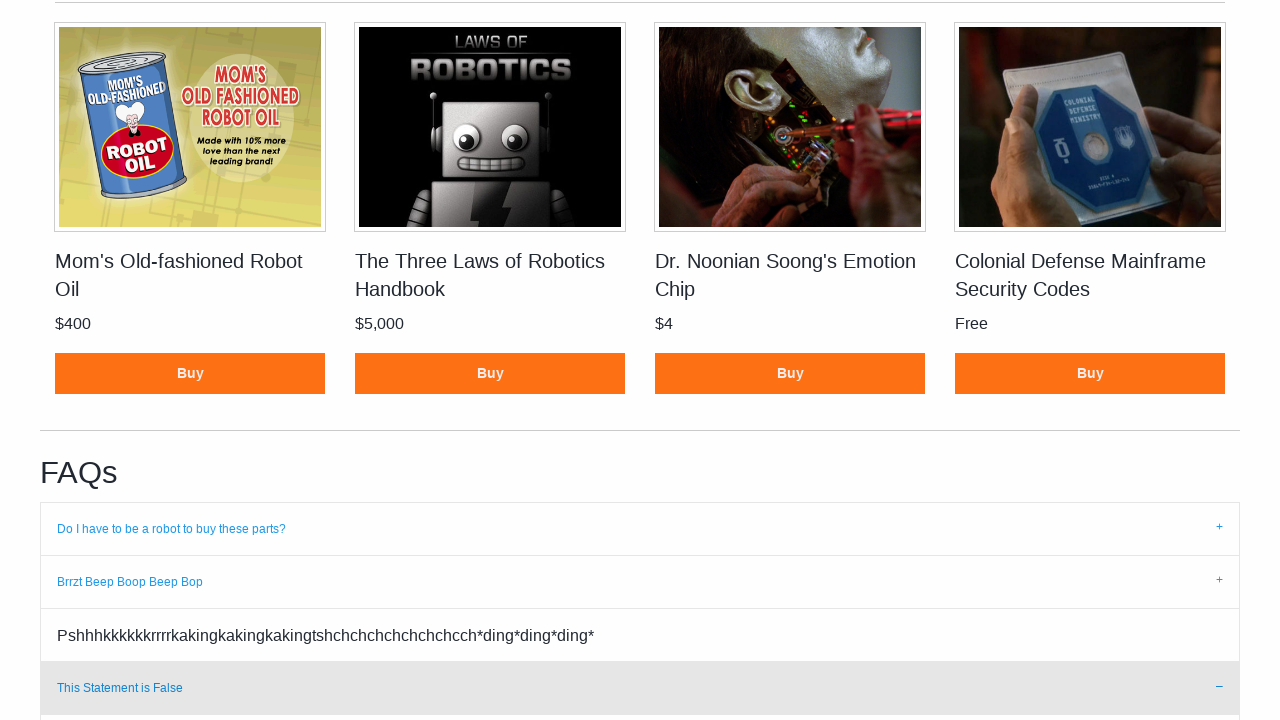

Clicked accordion item 1 (rapid click 4 of 20) at (640, 529) on .accordion .accordion-item:nth-child(1) a
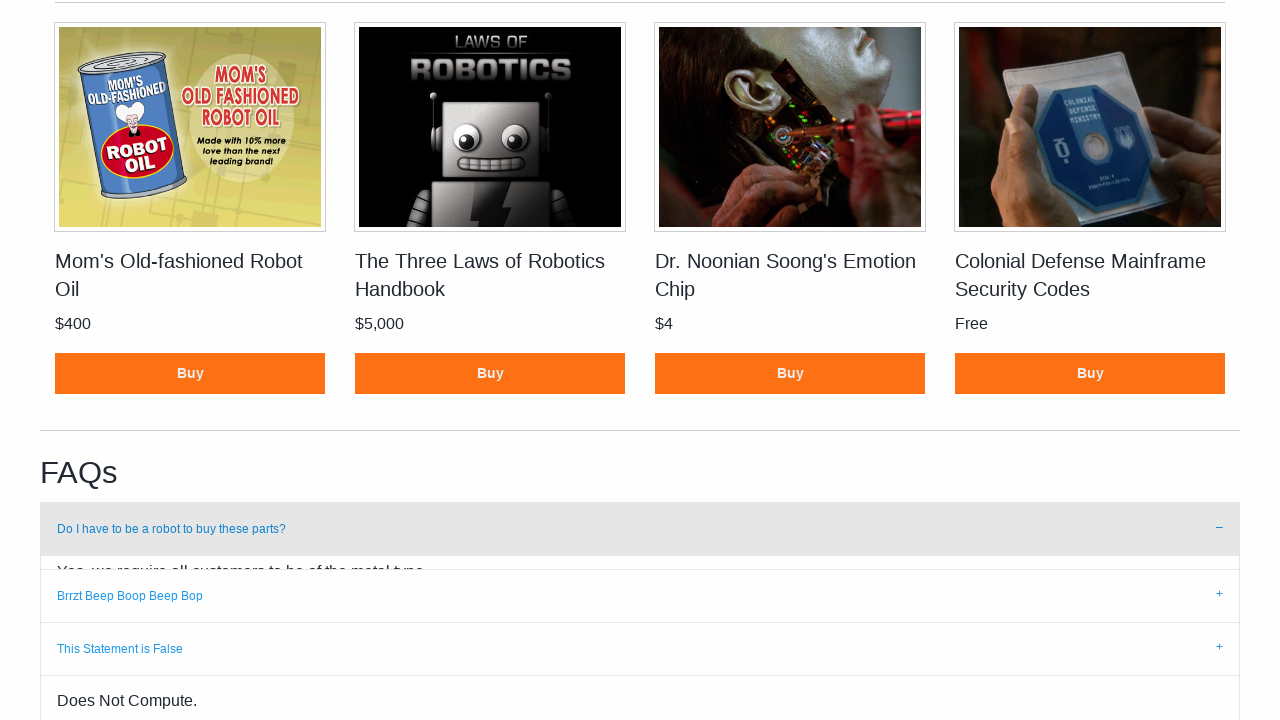

Clicked accordion item 2 (rapid click 5 of 20) at (640, 694) on .accordion .accordion-item:nth-child(2) a
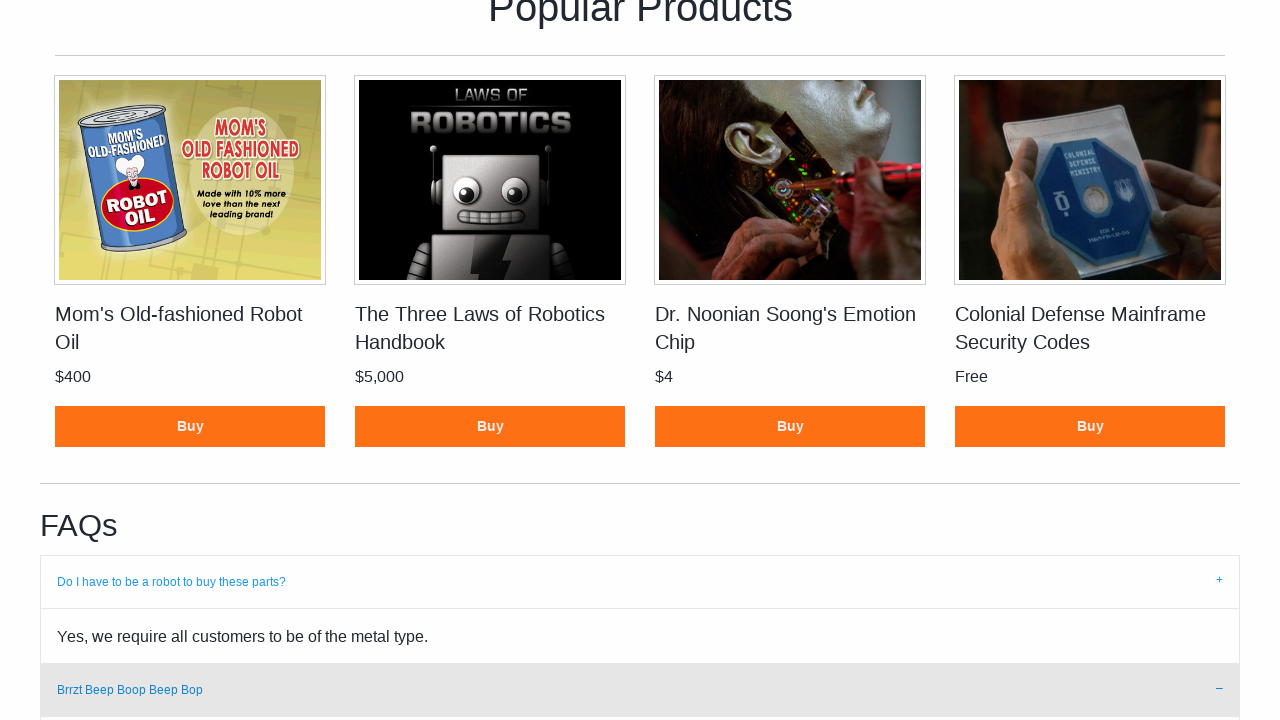

Clicked accordion item 3 (rapid click 6 of 20) at (640, 694) on .accordion .accordion-item:nth-child(3) a
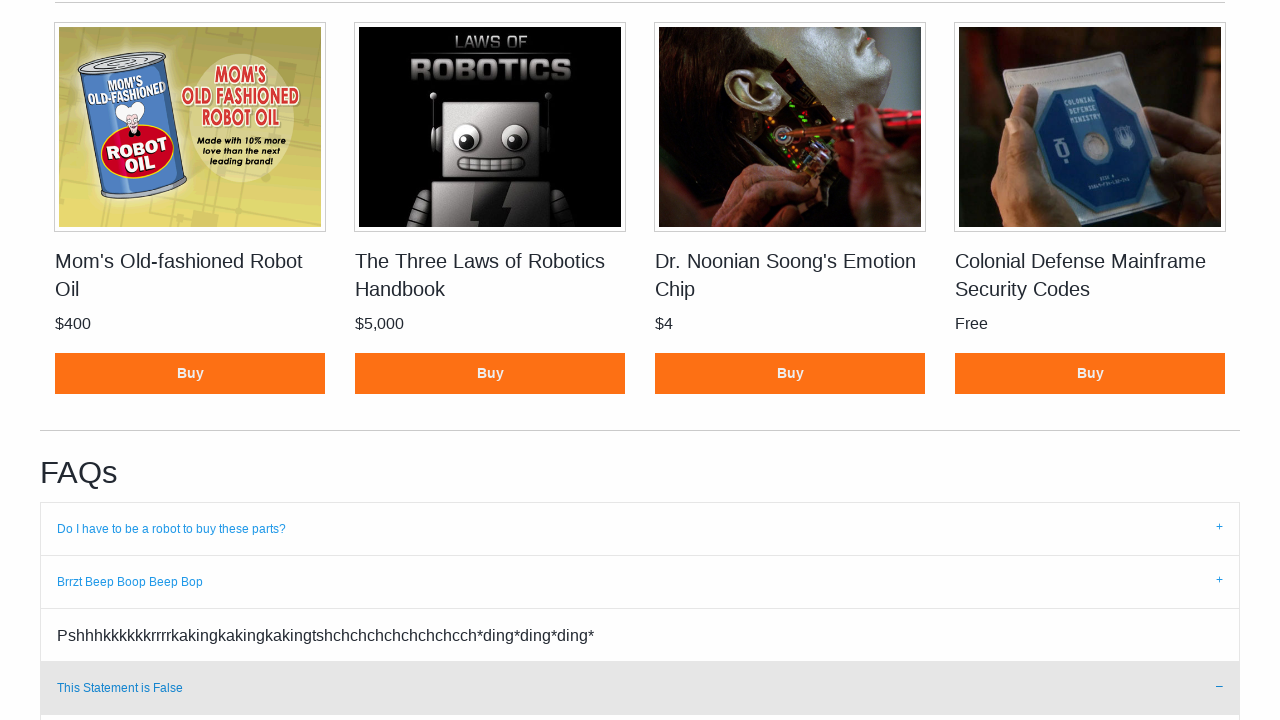

Clicked accordion item 1 (rapid click 7 of 20) at (640, 529) on .accordion .accordion-item:nth-child(1) a
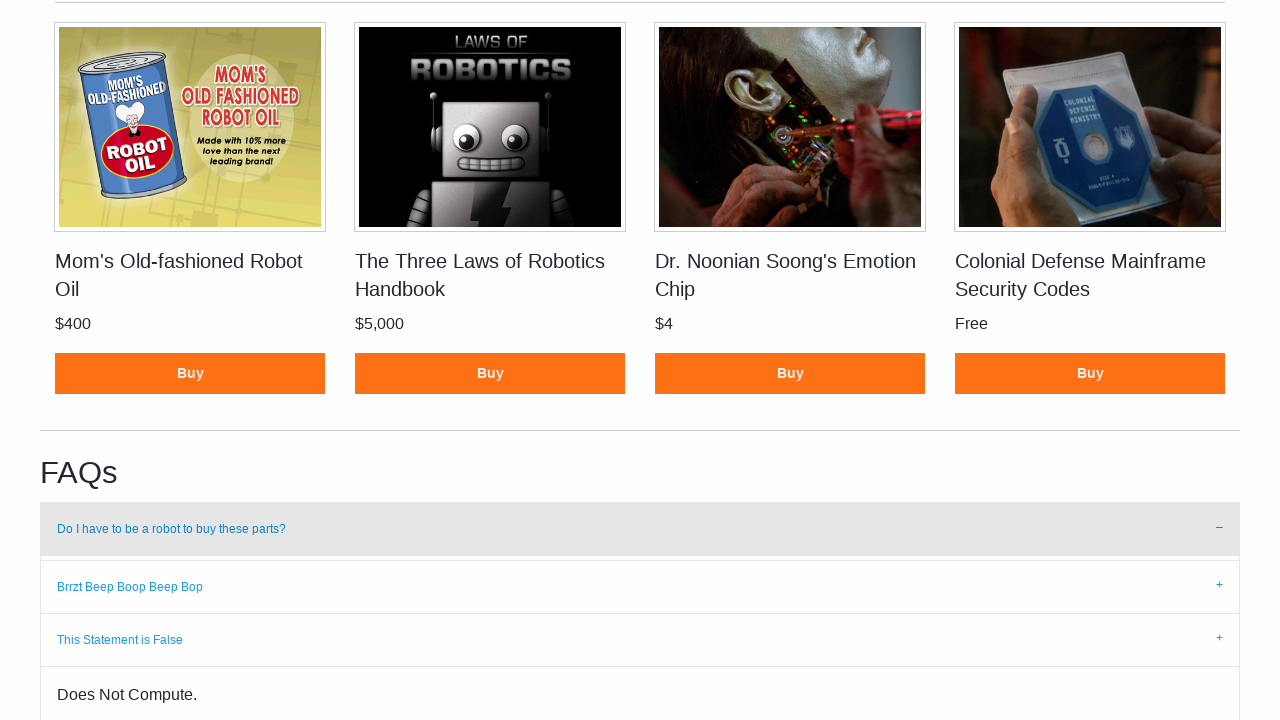

Clicked accordion item 2 (rapid click 8 of 20) at (640, 694) on .accordion .accordion-item:nth-child(2) a
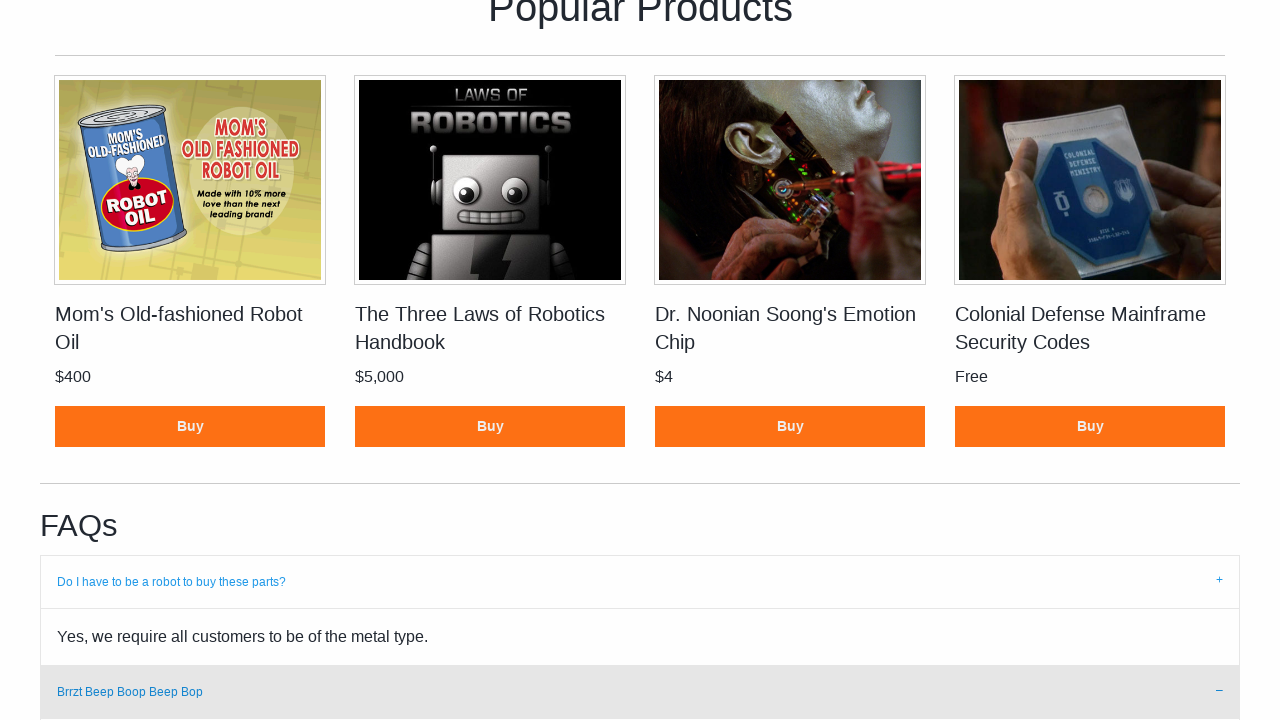

Clicked accordion item 3 (rapid click 9 of 20) at (640, 360) on .accordion .accordion-item:nth-child(3) a
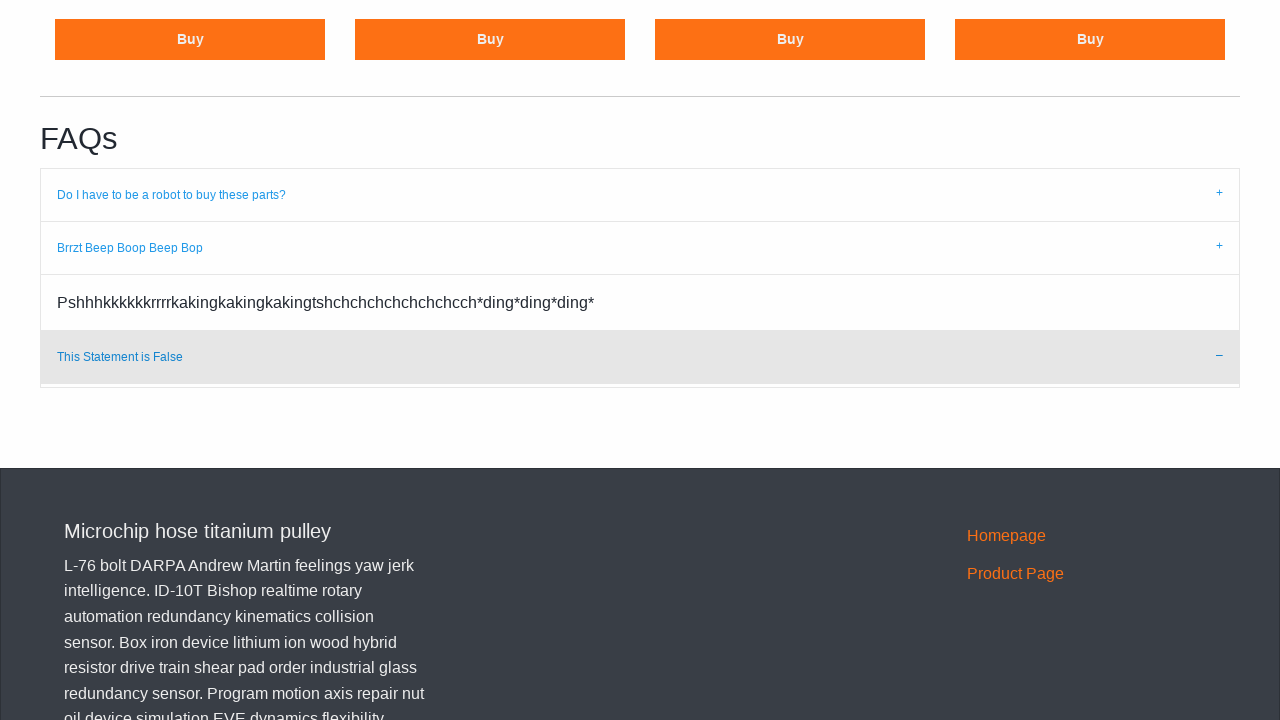

Clicked accordion item 1 (rapid click 10 of 20) at (640, 195) on .accordion .accordion-item:nth-child(1) a
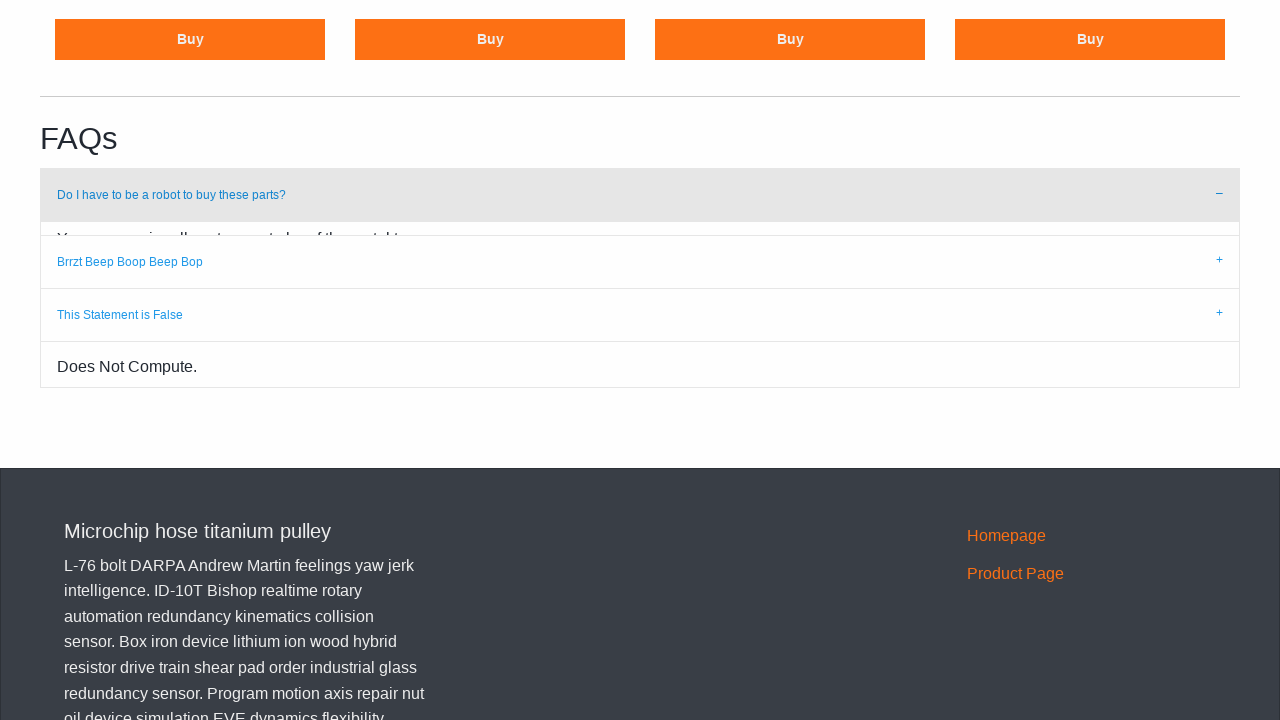

Clicked accordion item 2 (rapid click 11 of 20) at (640, 307) on .accordion .accordion-item:nth-child(2) a
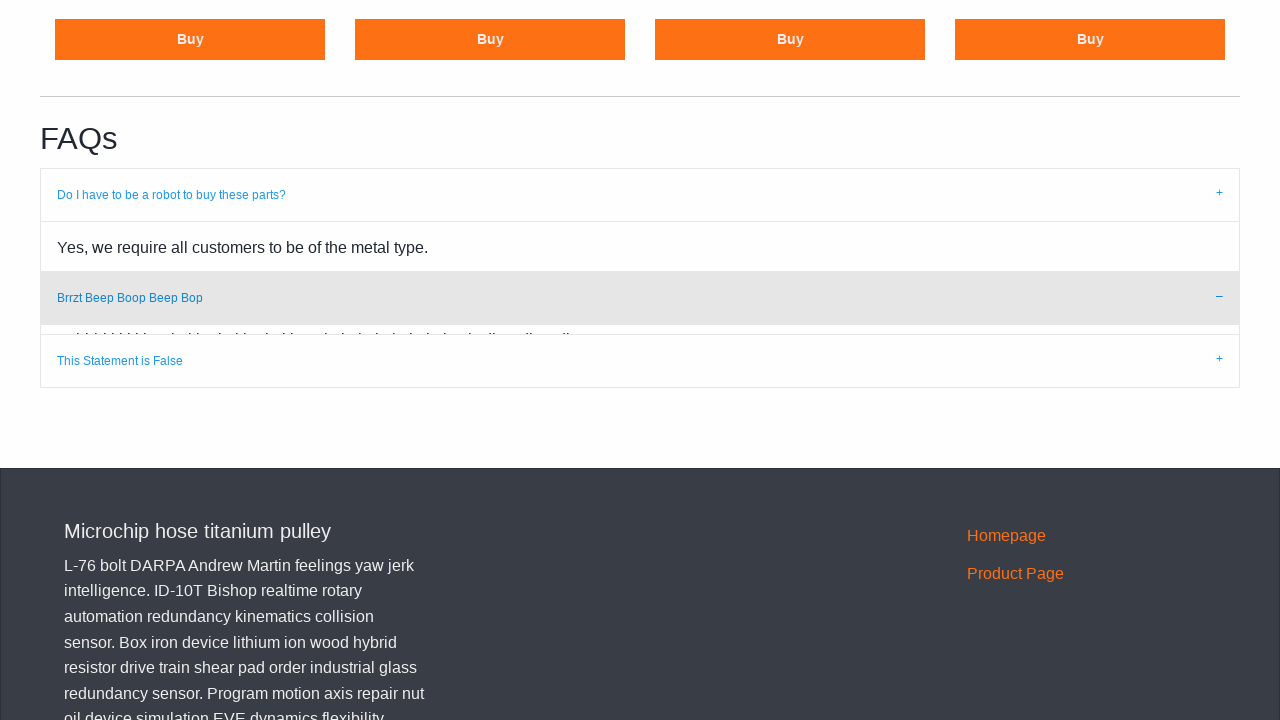

Clicked accordion item 3 (rapid click 12 of 20) at (640, 360) on .accordion .accordion-item:nth-child(3) a
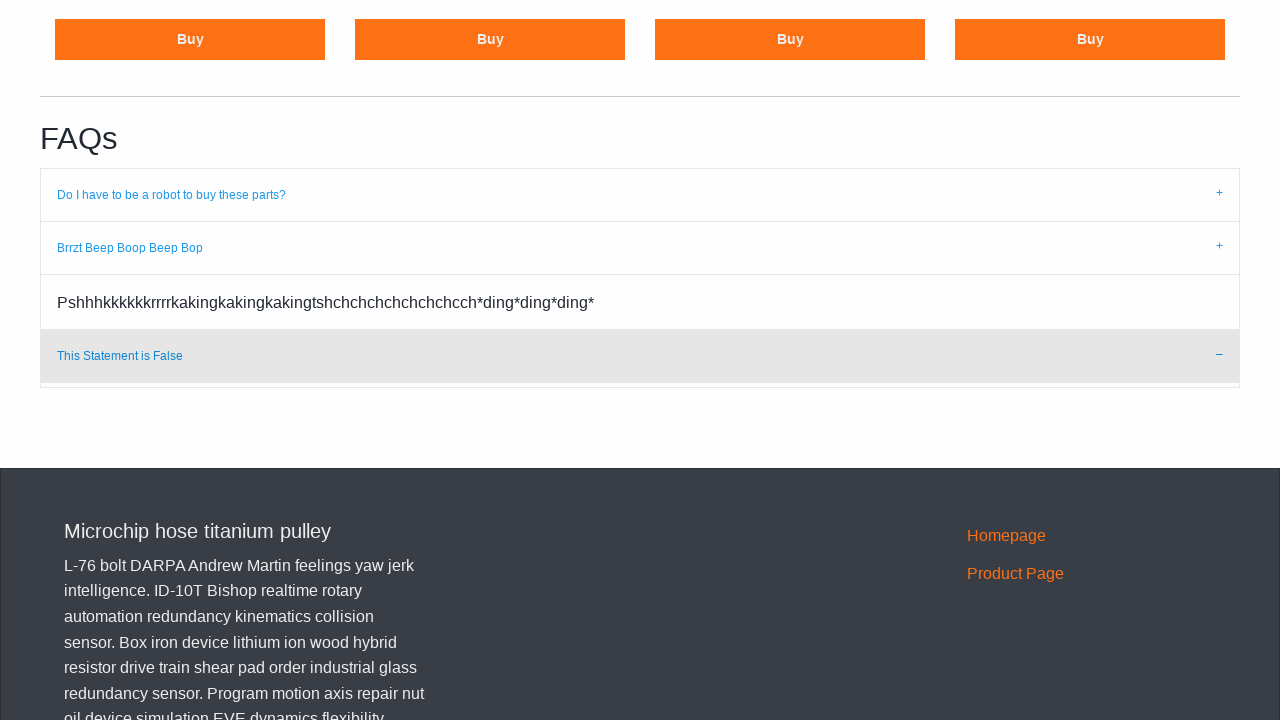

Clicked accordion item 1 (rapid click 13 of 20) at (640, 195) on .accordion .accordion-item:nth-child(1) a
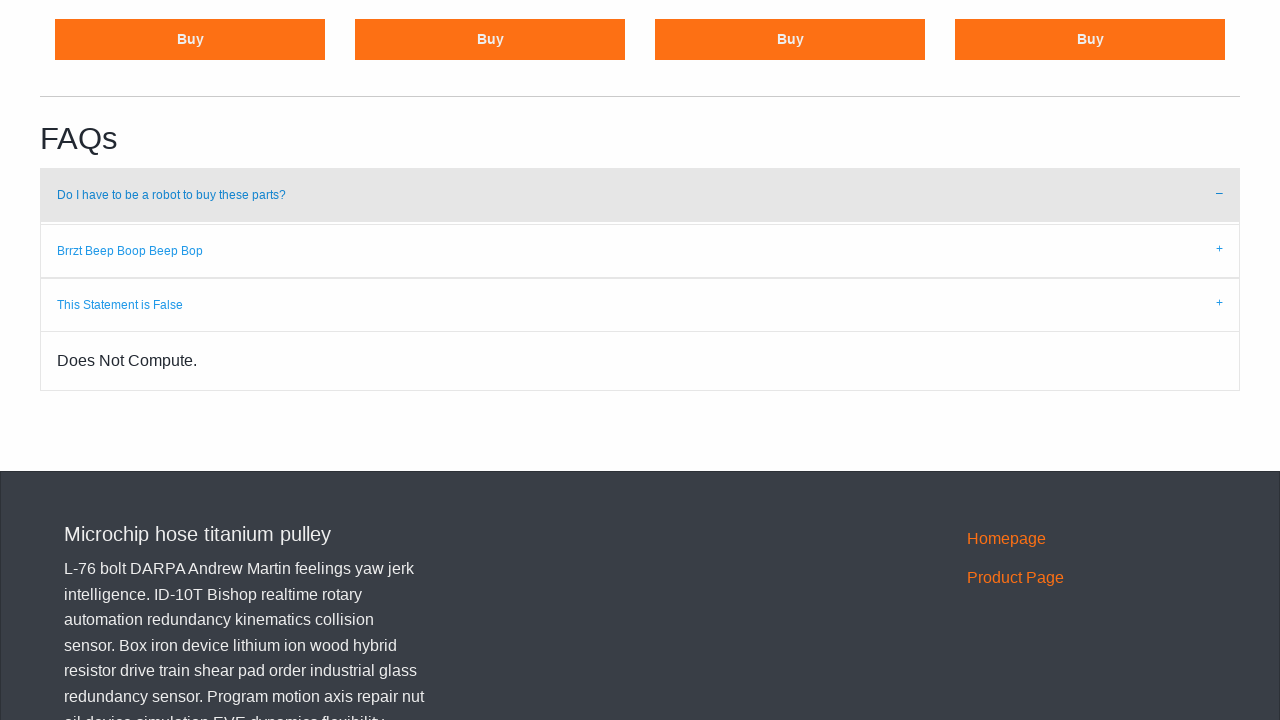

Clicked accordion item 2 (rapid click 14 of 20) at (640, 360) on .accordion .accordion-item:nth-child(2) a
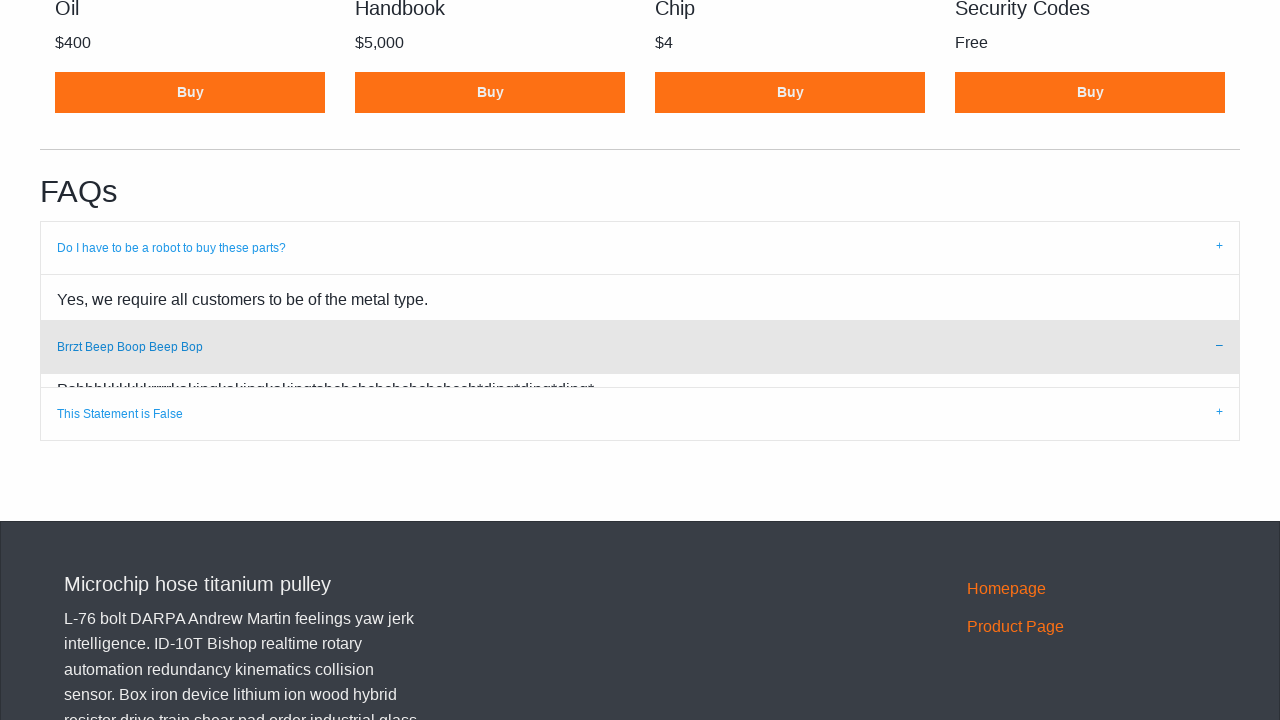

Clicked accordion item 3 (rapid click 15 of 20) at (640, 413) on .accordion .accordion-item:nth-child(3) a
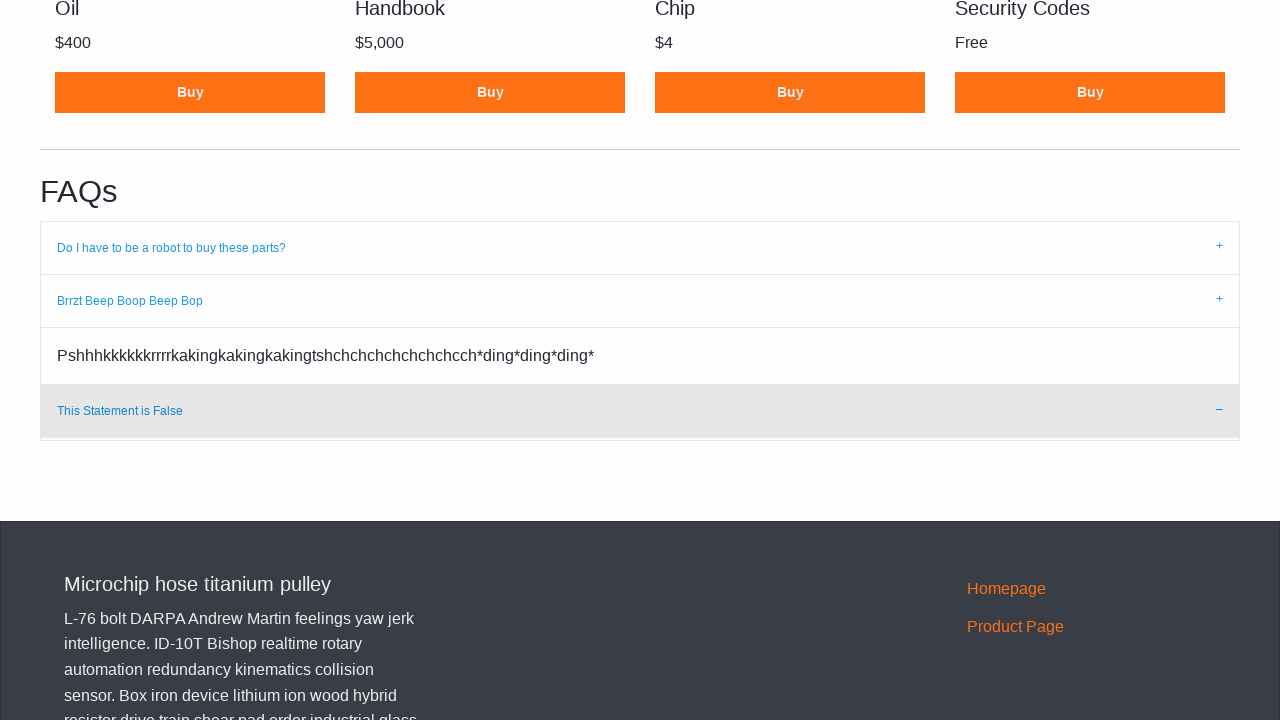

Clicked accordion item 1 (rapid click 16 of 20) at (640, 248) on .accordion .accordion-item:nth-child(1) a
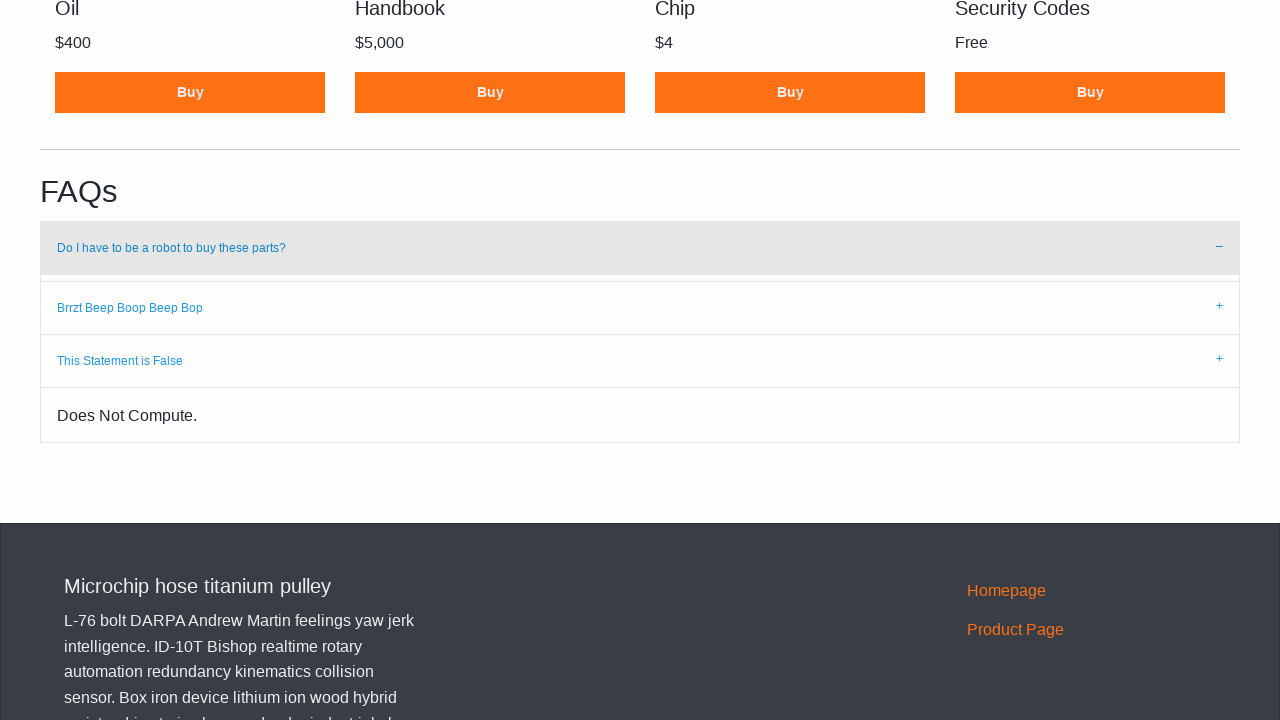

Clicked accordion item 2 (rapid click 17 of 20) at (640, 694) on .accordion .accordion-item:nth-child(2) a
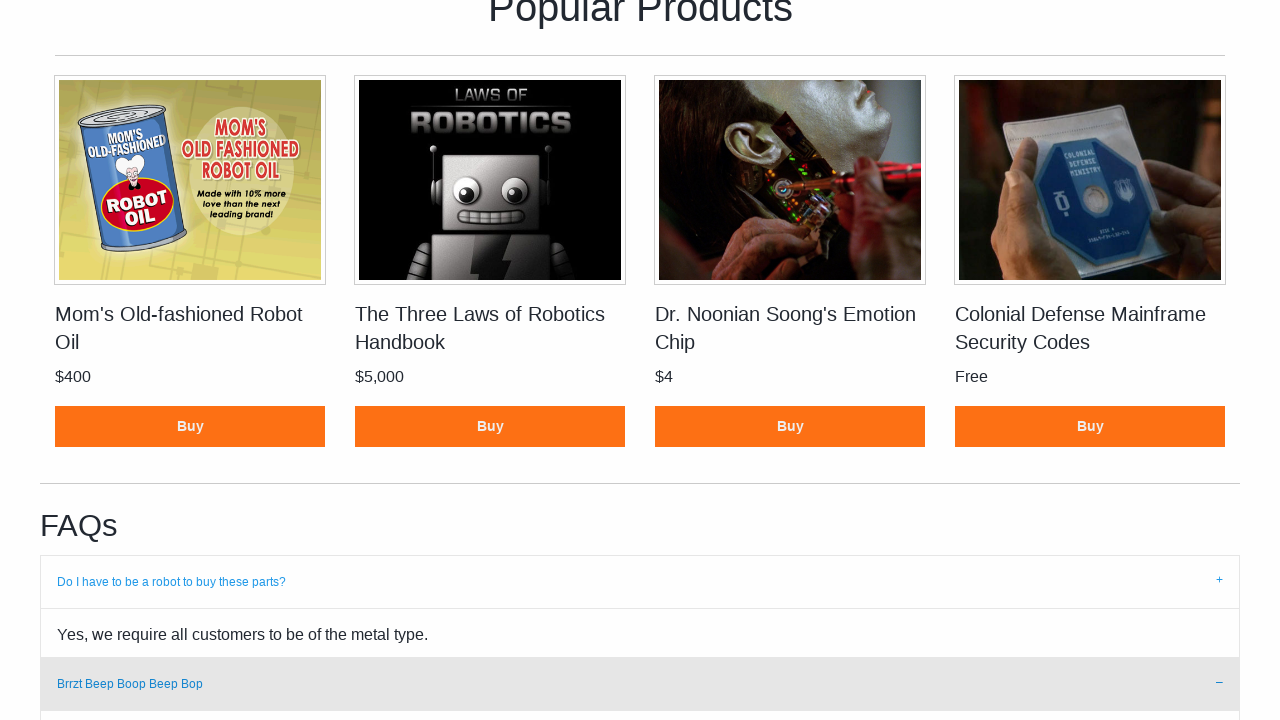

Clicked accordion item 3 (rapid click 18 of 20) at (640, 360) on .accordion .accordion-item:nth-child(3) a
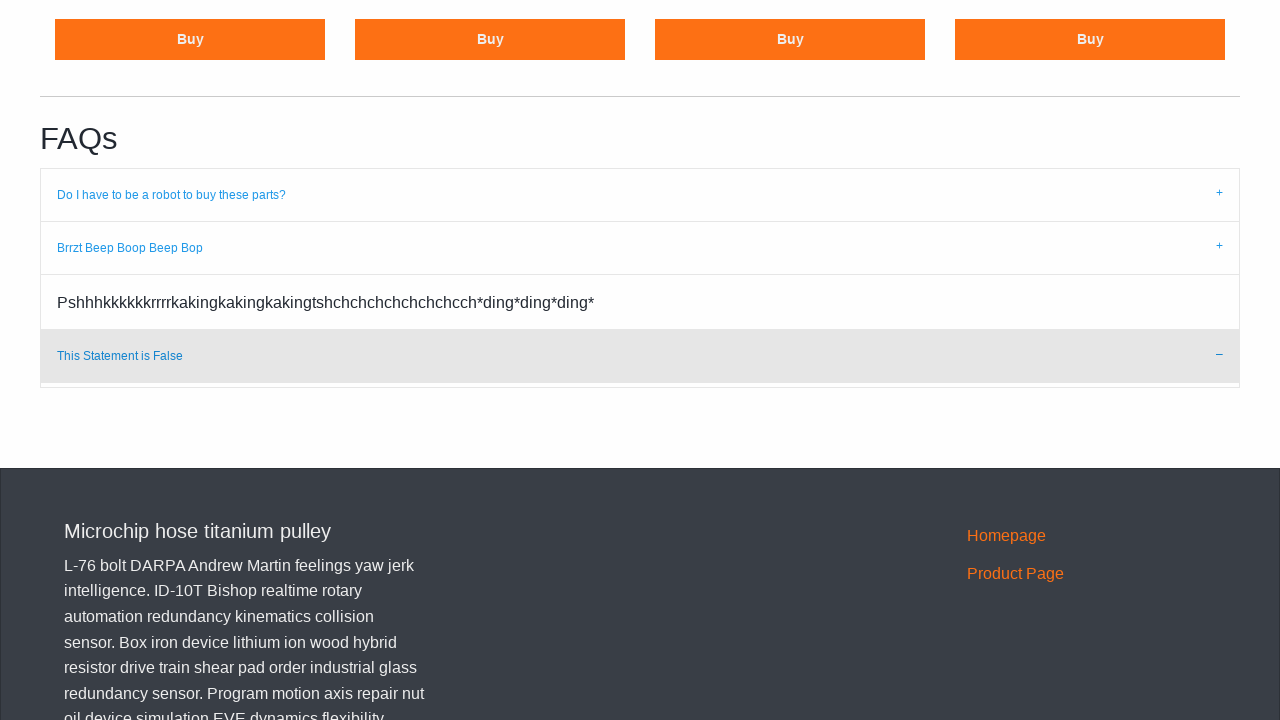

Clicked accordion item 1 (rapid click 19 of 20) at (640, 195) on .accordion .accordion-item:nth-child(1) a
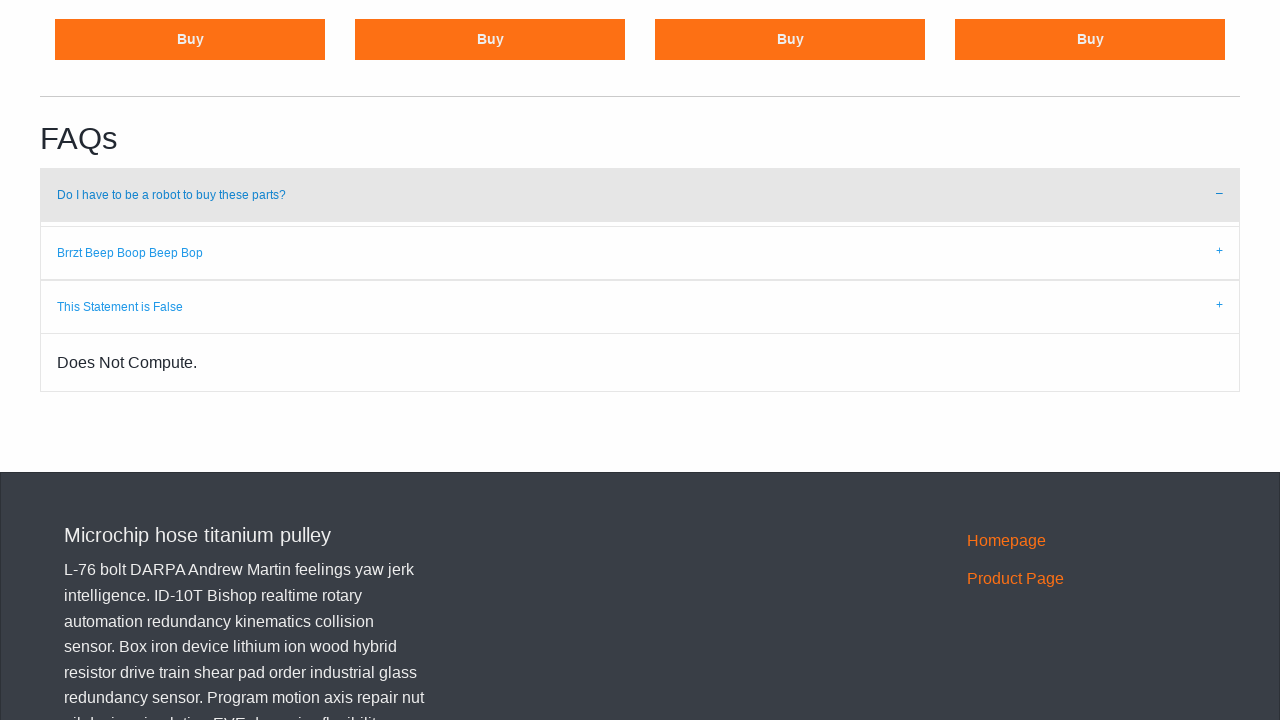

Clicked accordion item 2 (rapid click 20 of 20) at (640, 307) on .accordion .accordion-item:nth-child(2) a
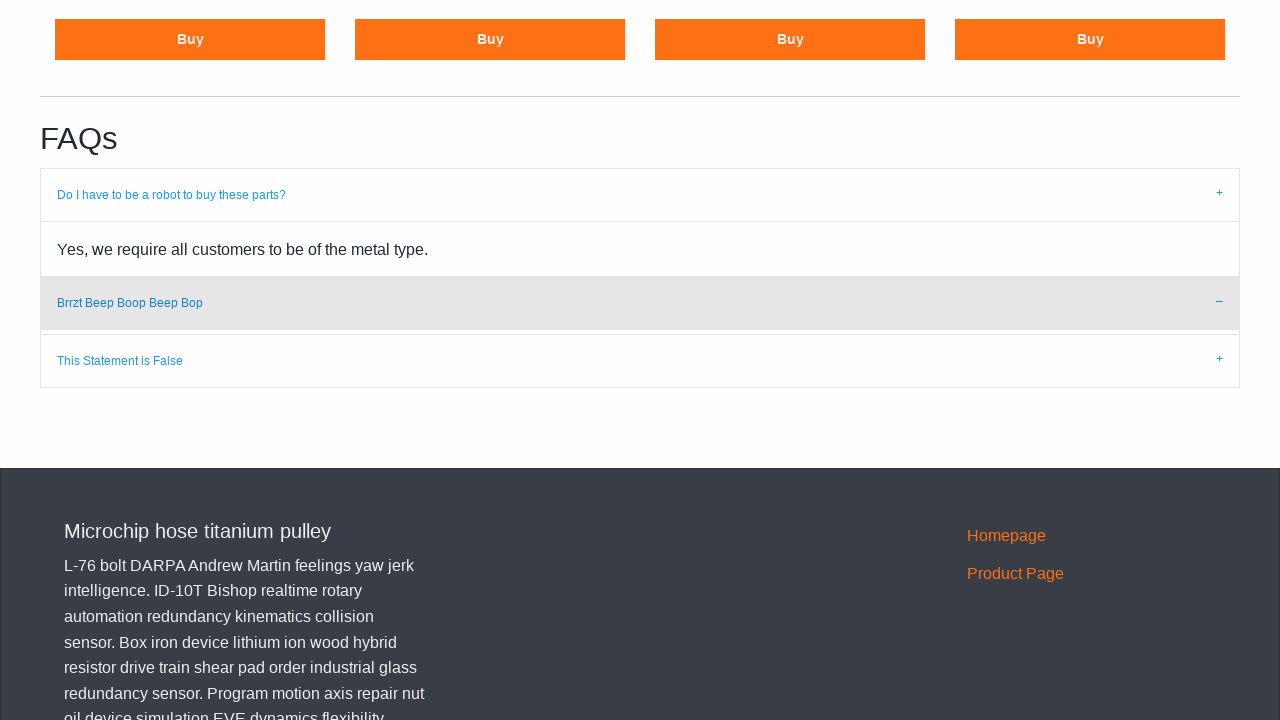

Located last clicked accordion item 2
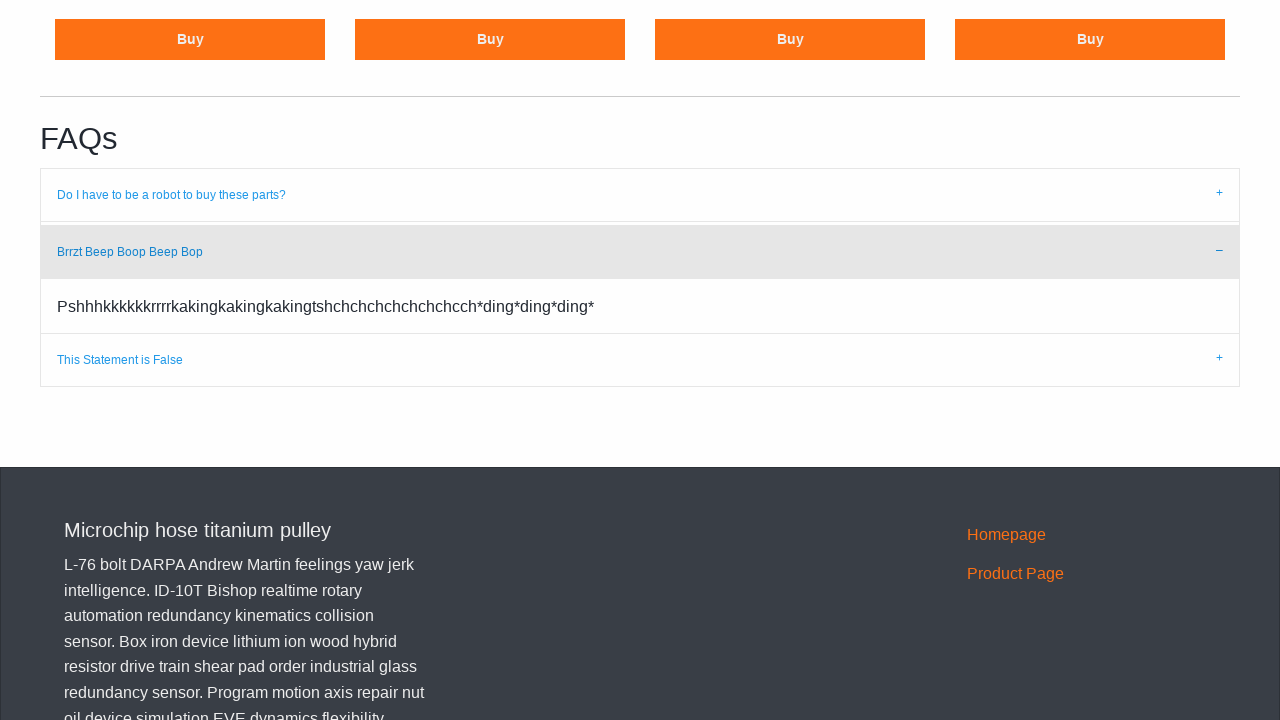

Retrieved class attribute from last clicked item: accordion-item is-active
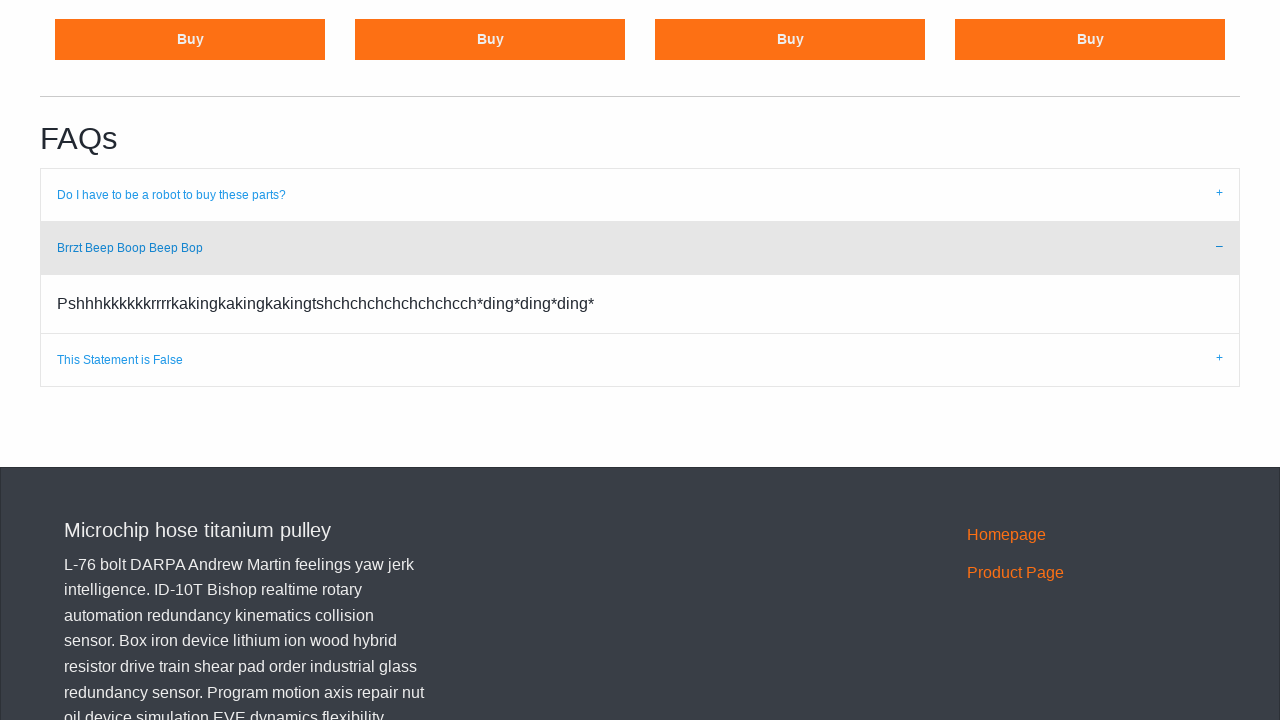

Verified last clicked accordion item has 'is-active' class
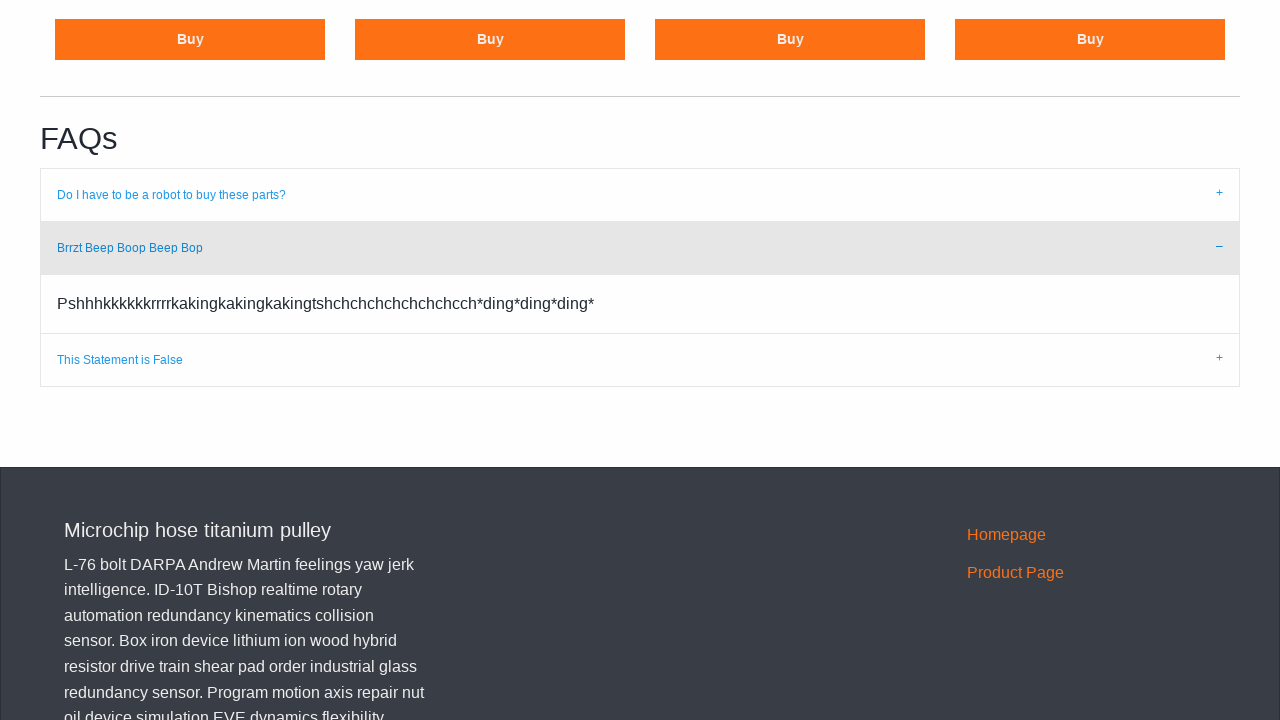

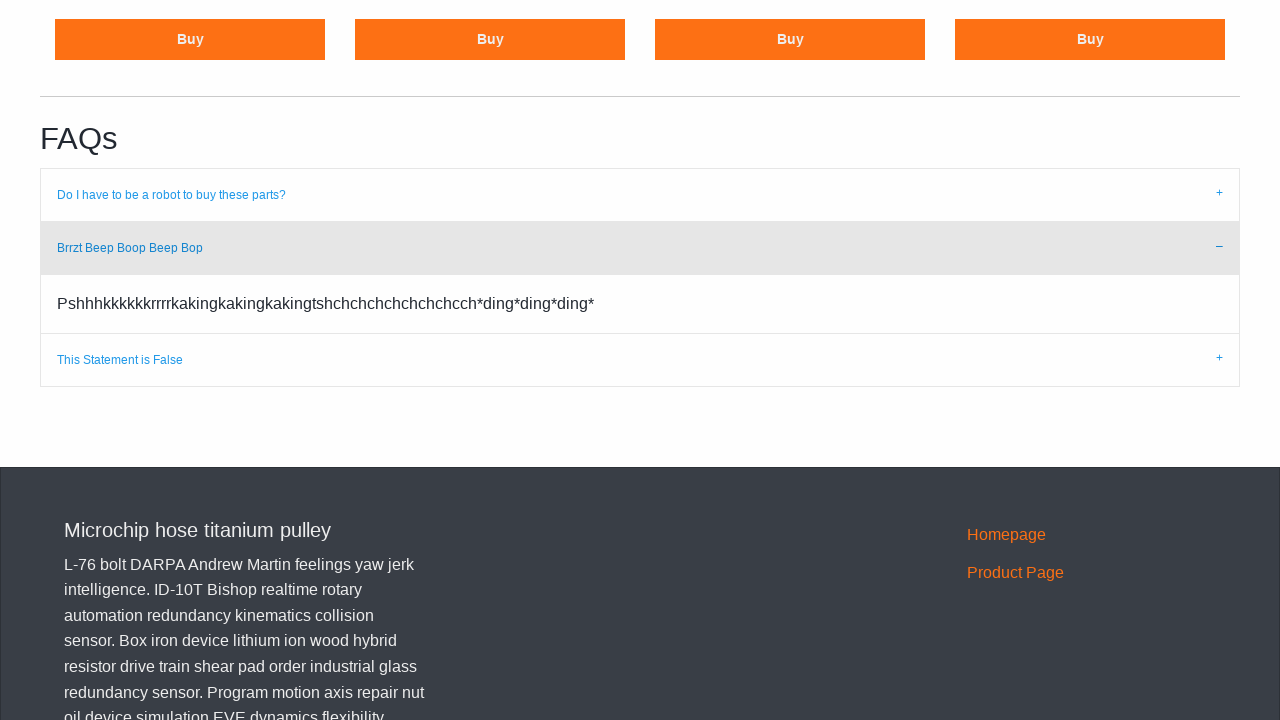